Navigates to the Multiple Windows page, clicks to open a new window, and switches to the newly opened window.

Starting URL: https://the-internet.herokuapp.com/

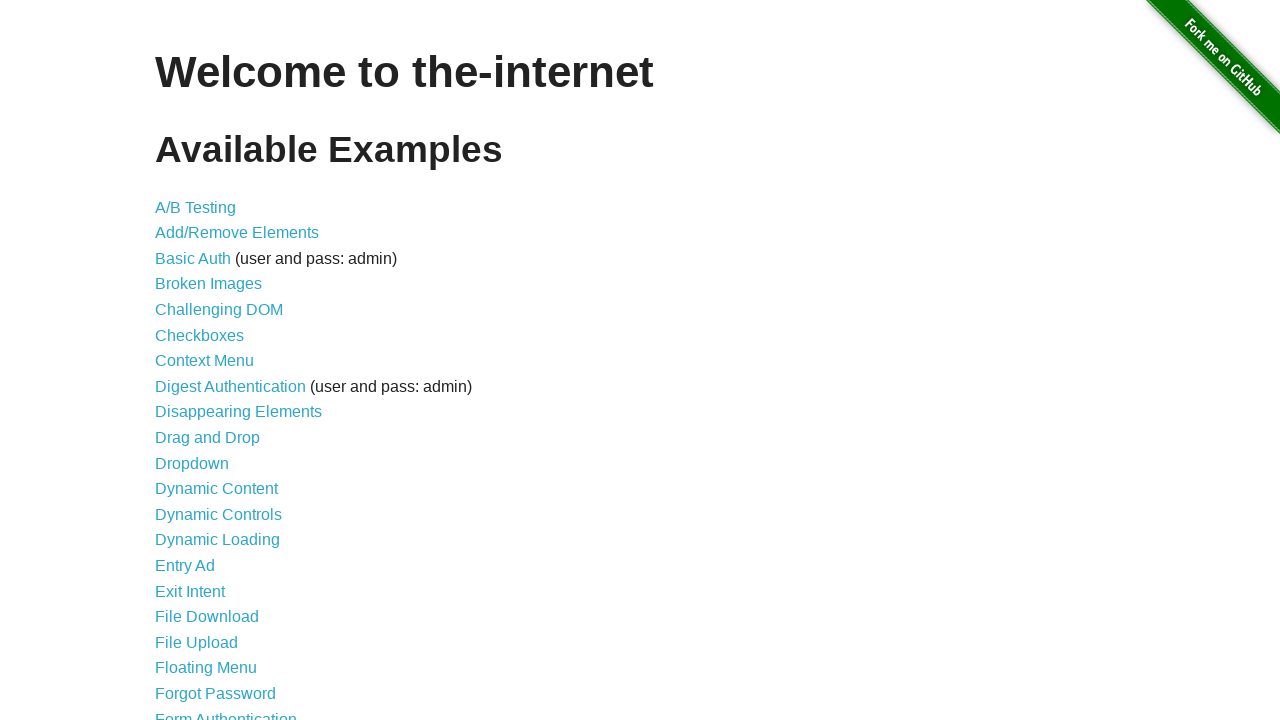

Clicked on Multiple Windows link at (218, 369) on xpath=//a[@href='/windows']
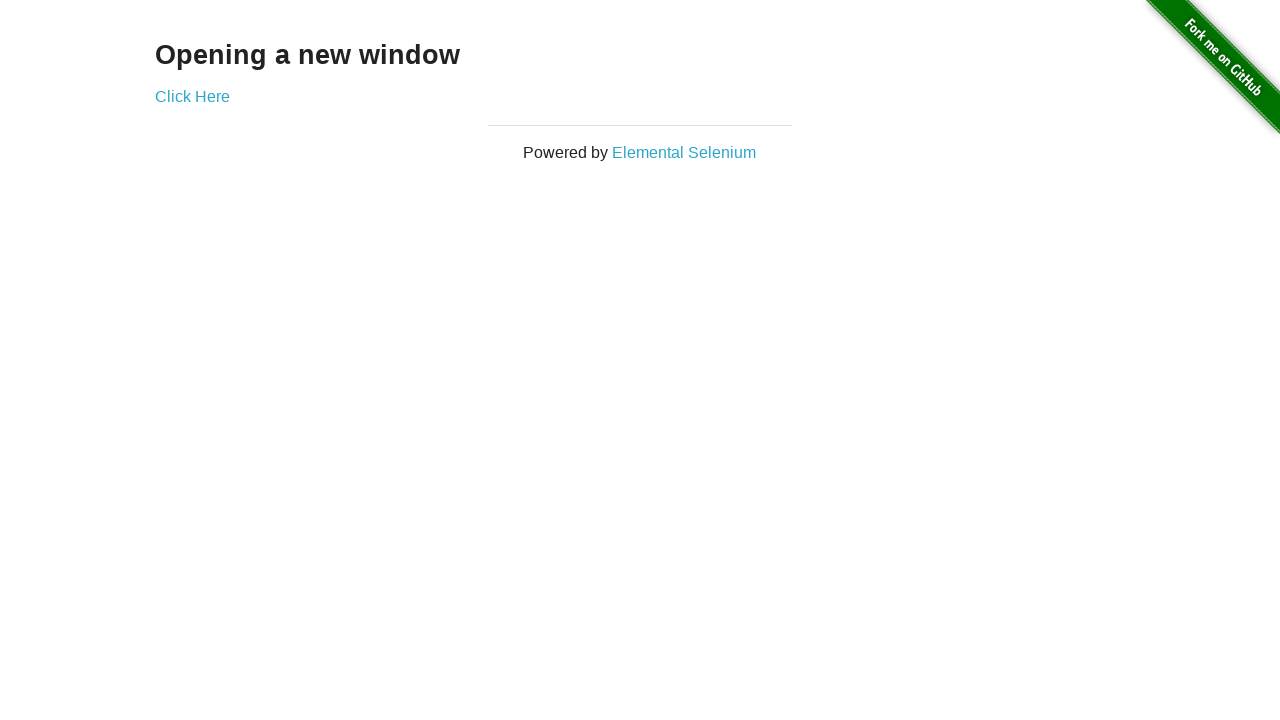

Clicked link to open new window at (192, 96) on (//a[@target='_blank'])[1]
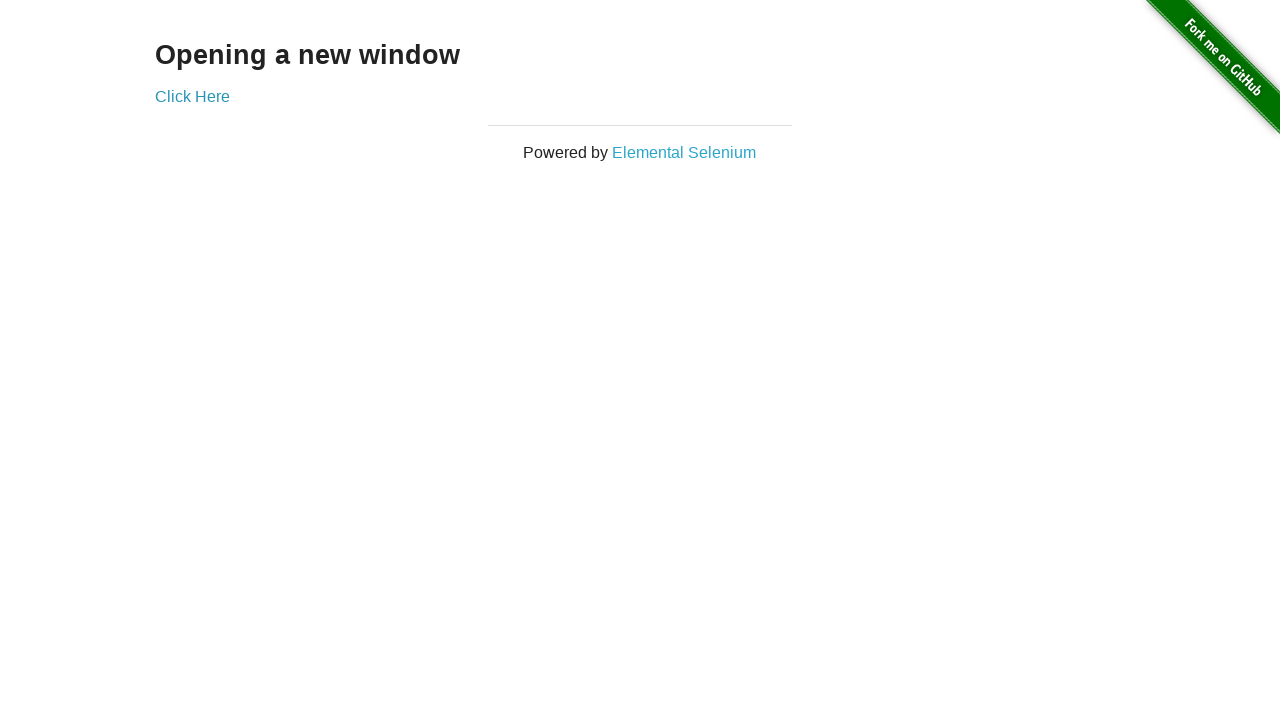

Switched to newly opened window
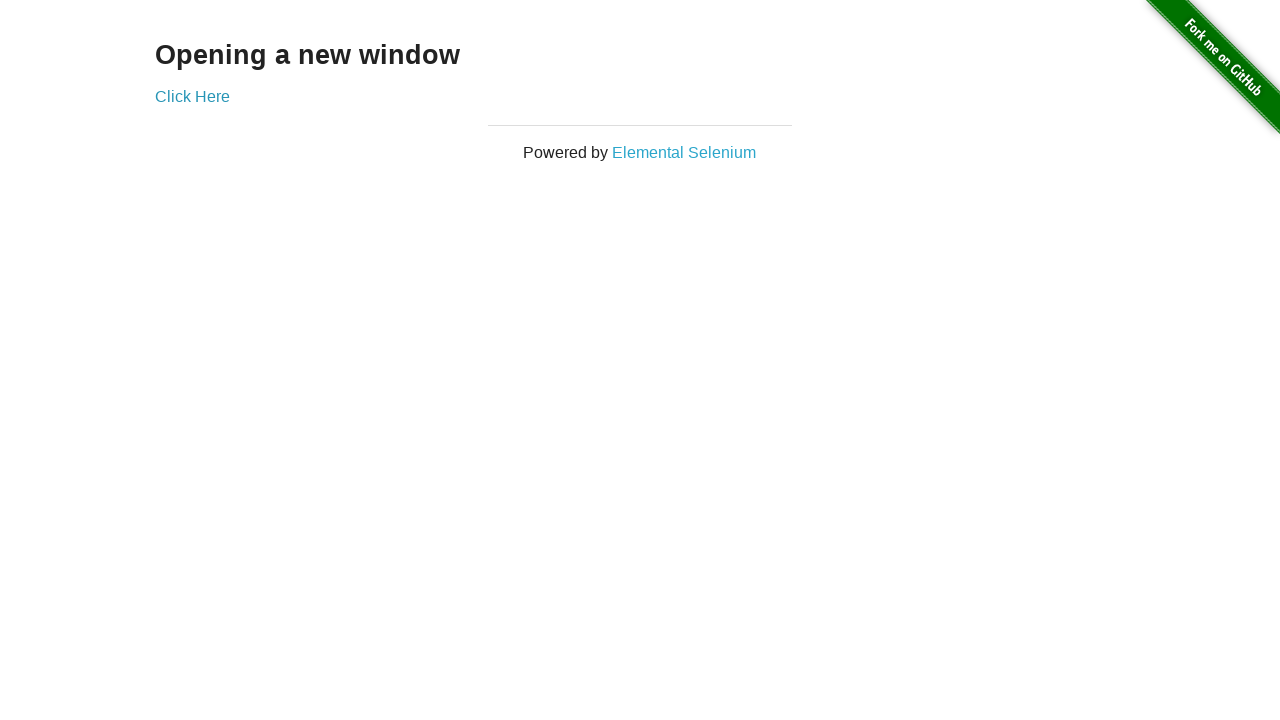

Verified new window title is 'New Window'
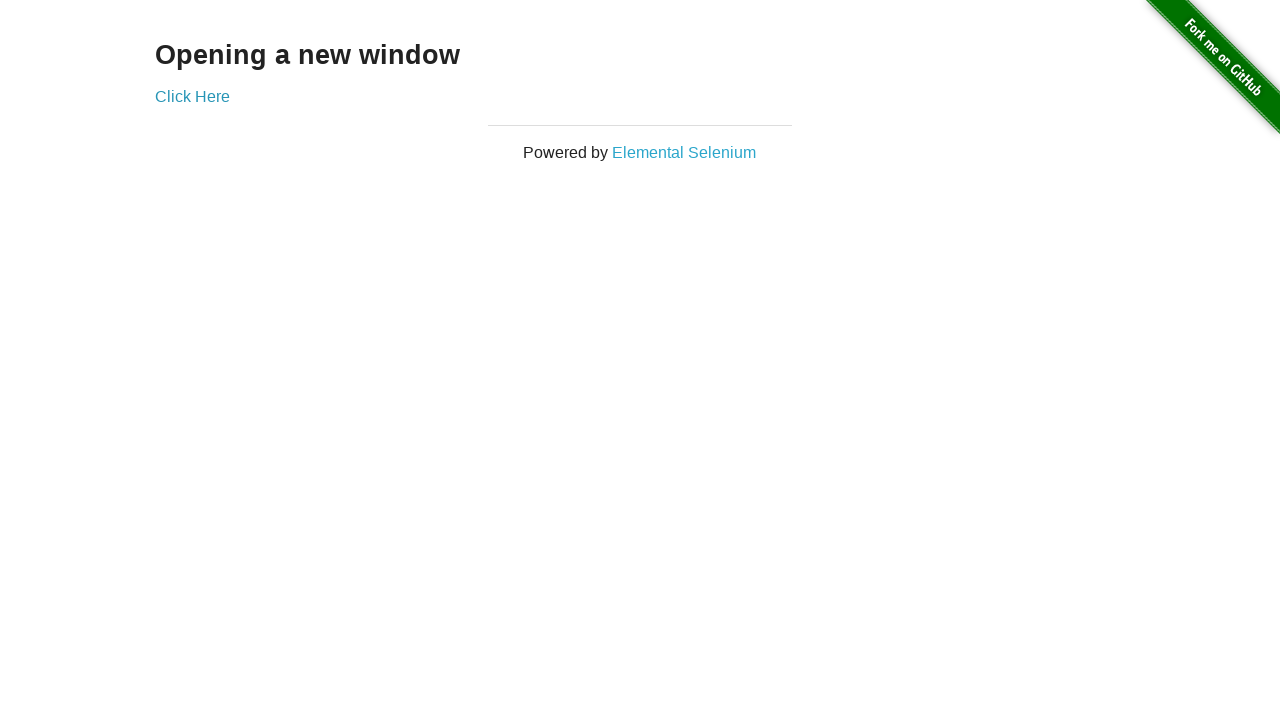

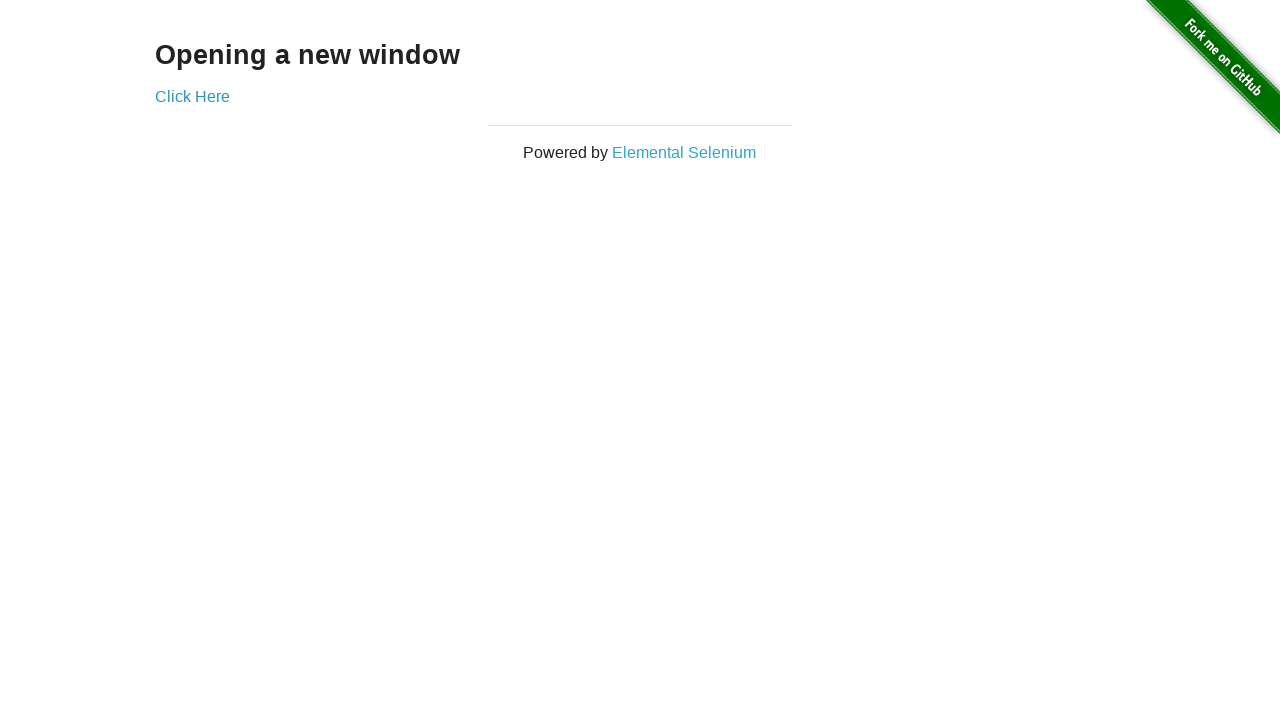